Tests handling multiple browser windows/tabs by clicking a button that opens a new tab, switching to the new tab to verify content, then closing the tab and switching back to the parent window.

Starting URL: https://demoqa.com/browser-windows

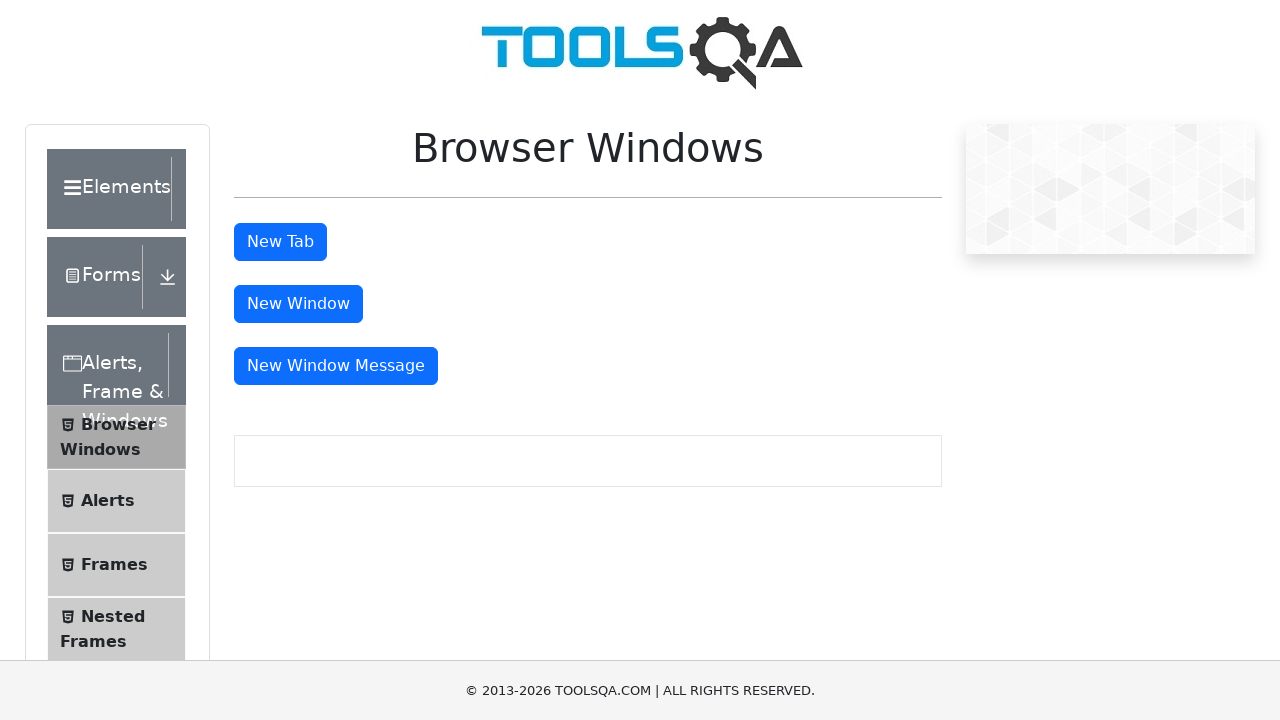

Clicked button to open new tab at (280, 242) on #tabButton
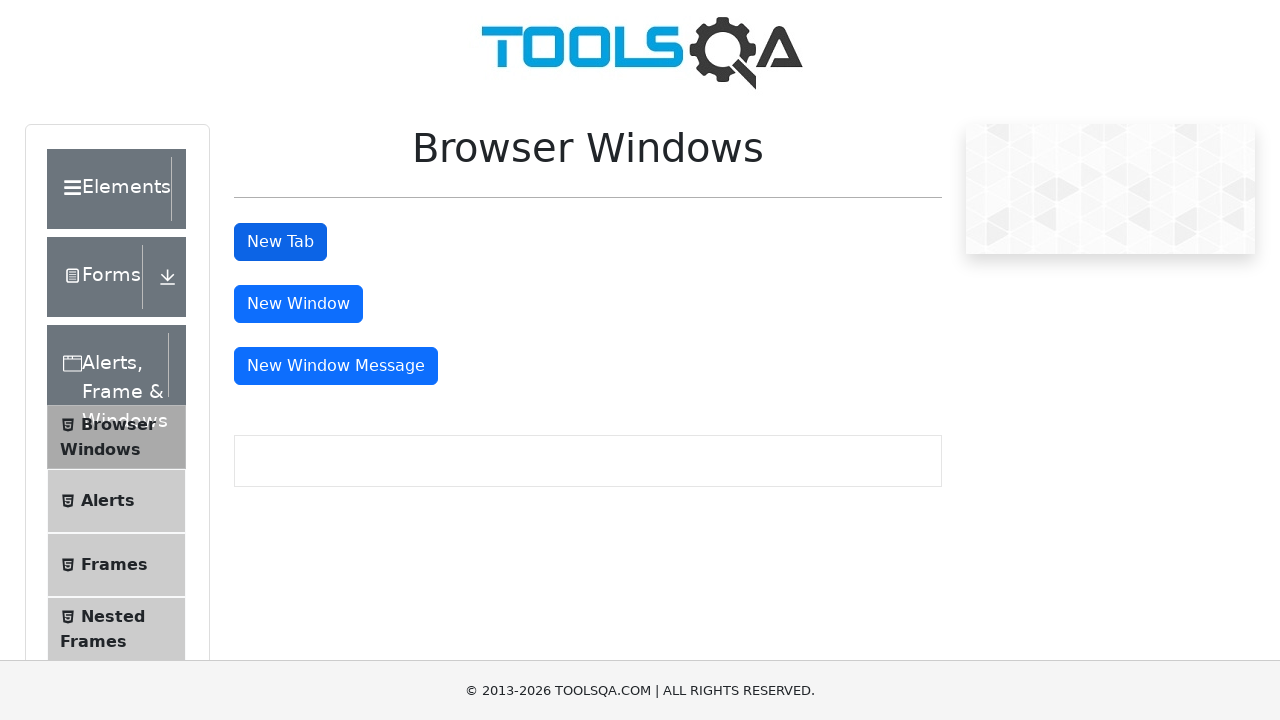

Captured new tab/page object
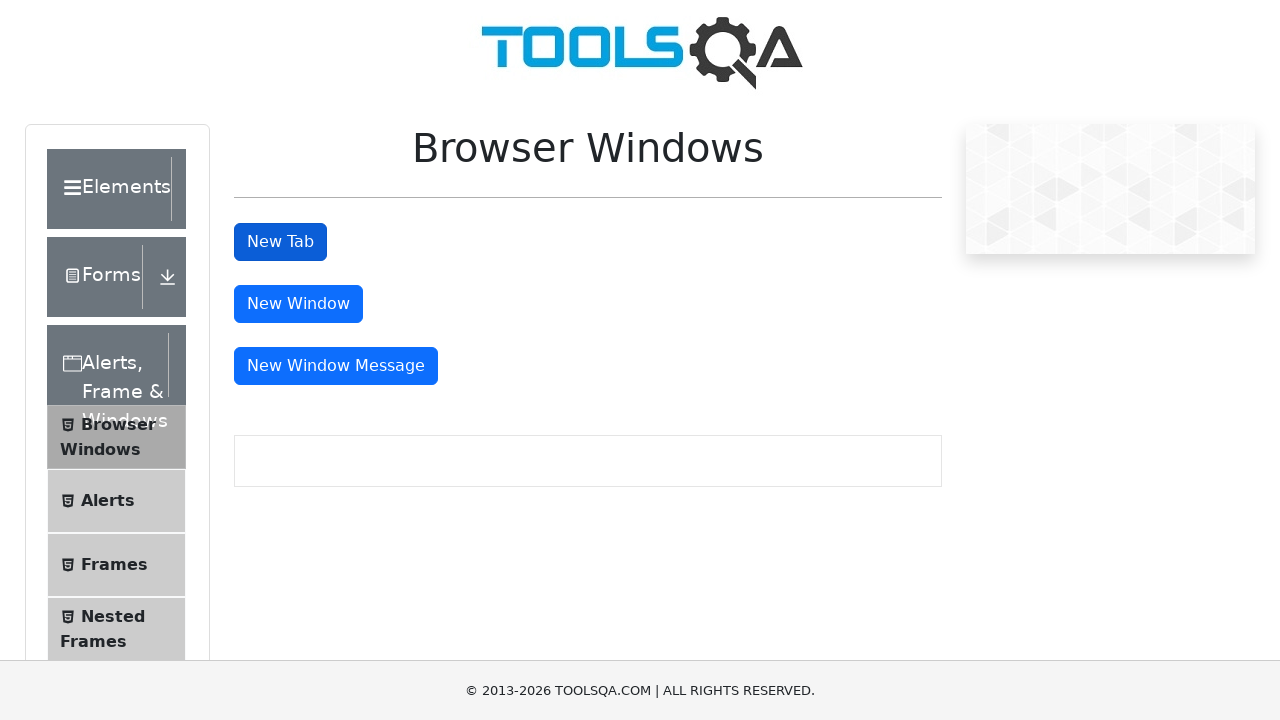

New tab finished loading
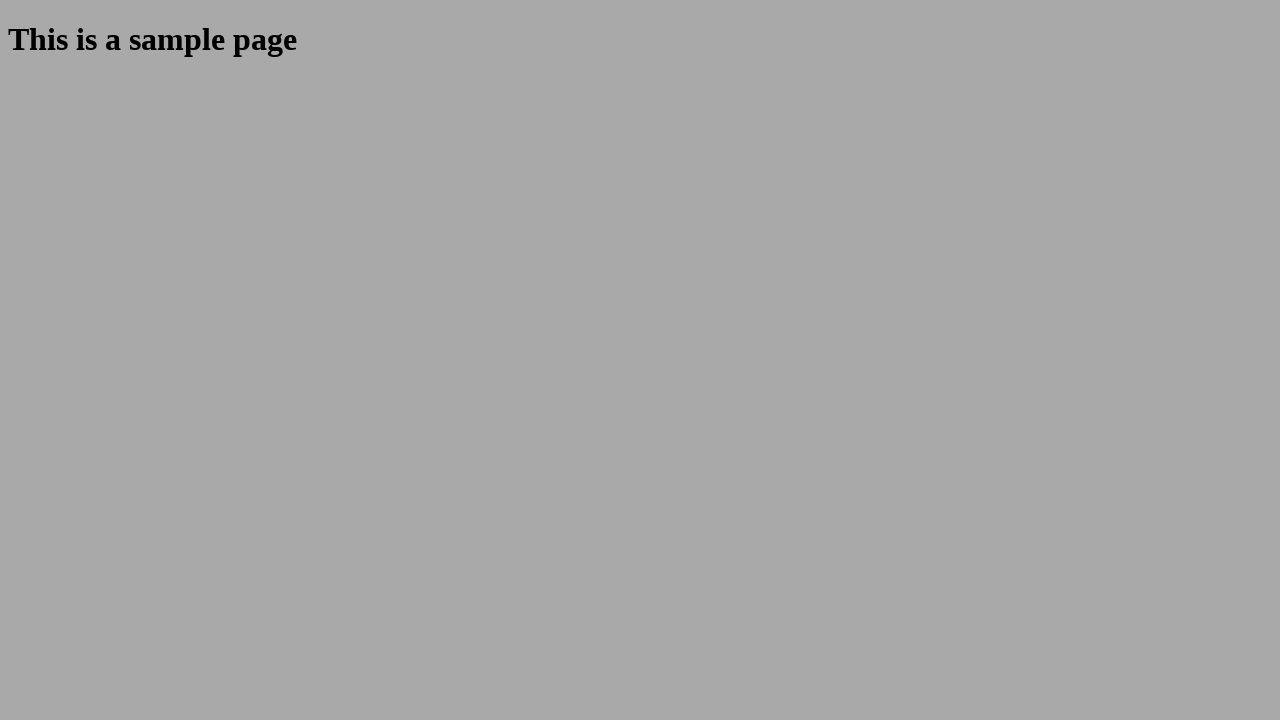

Sample heading element loaded in new tab
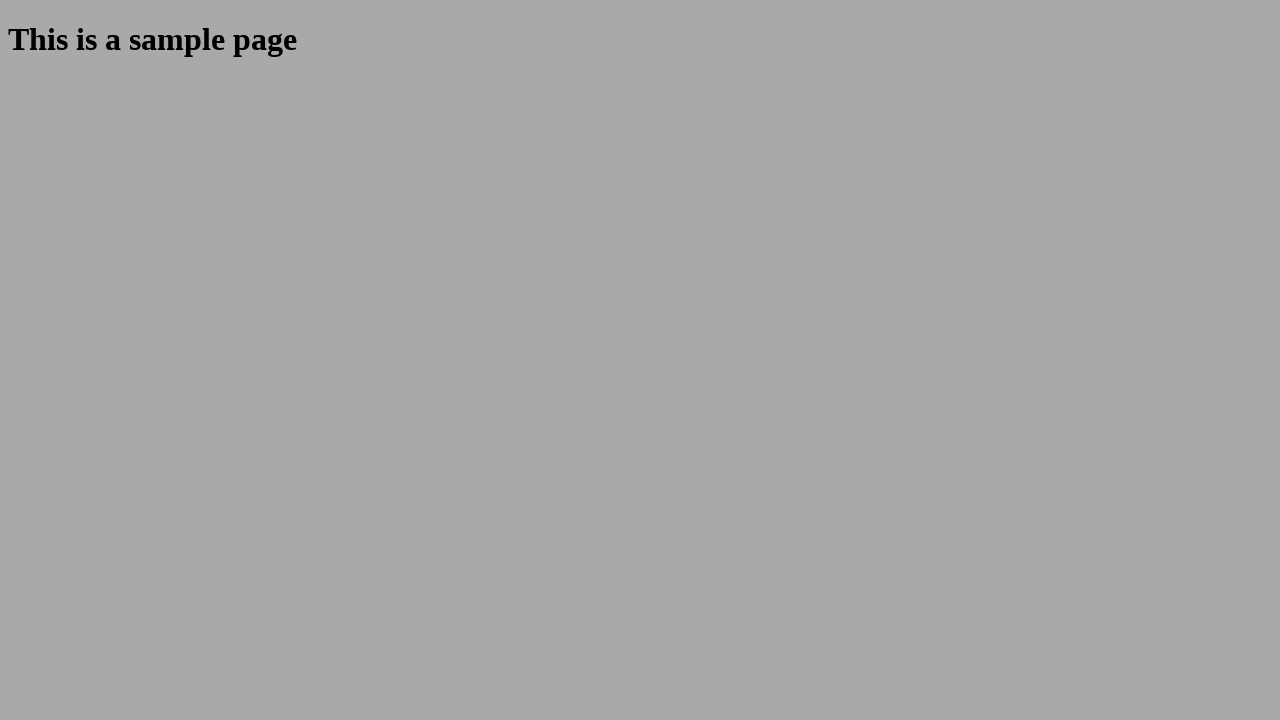

Retrieved heading text: 'This is a sample page'
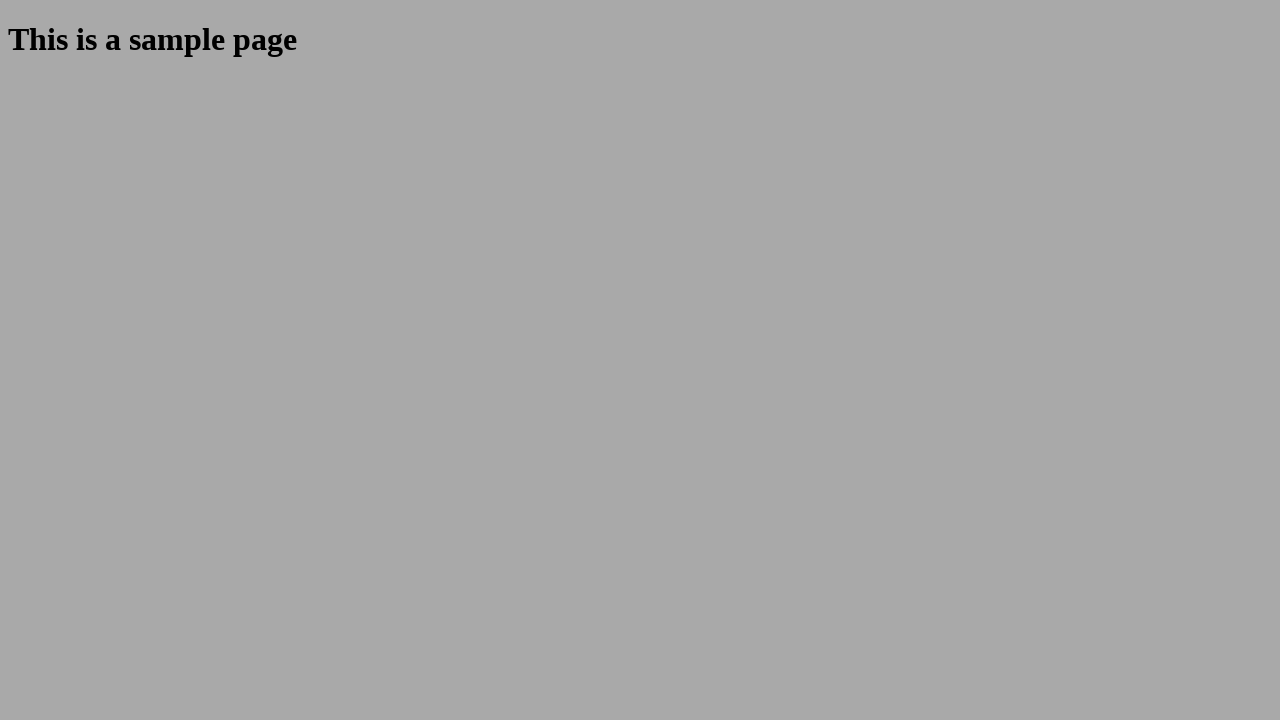

Closed new tab and switched back to parent window
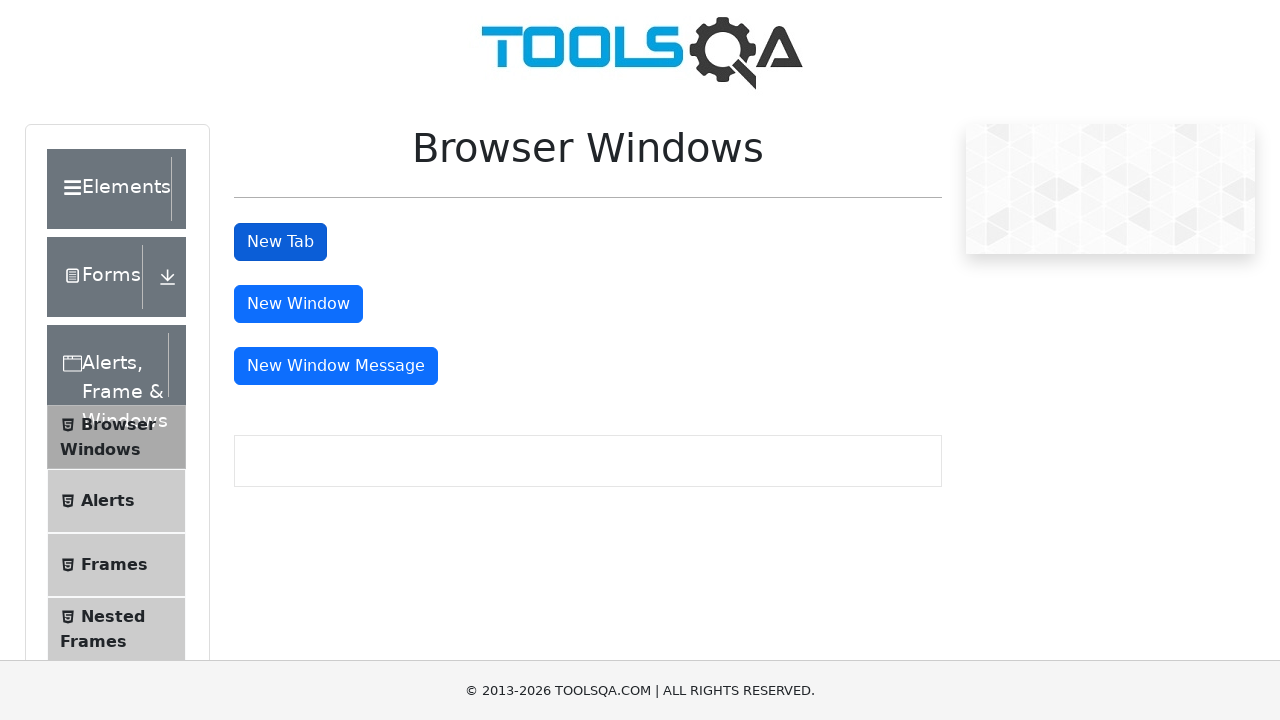

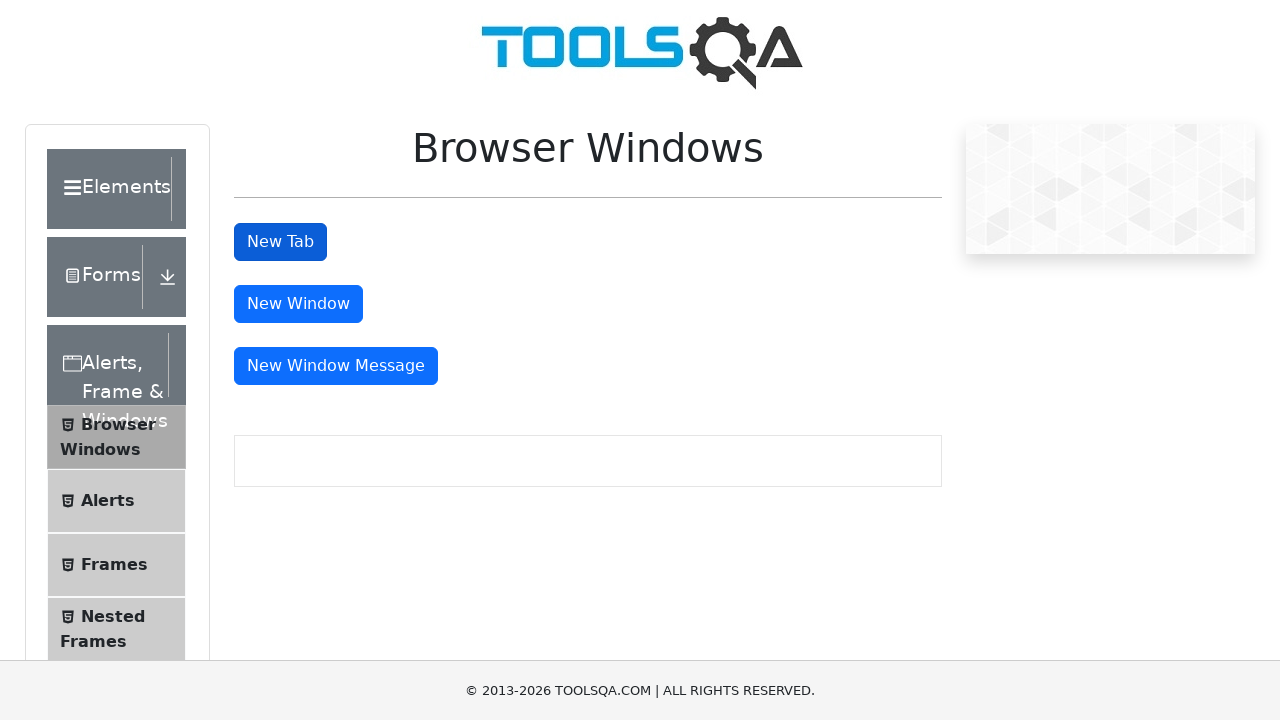